Tests JavaScript alert handling by triggering an alert popup and accepting it

Starting URL: https://the-internet.herokuapp.com/javascript_alerts

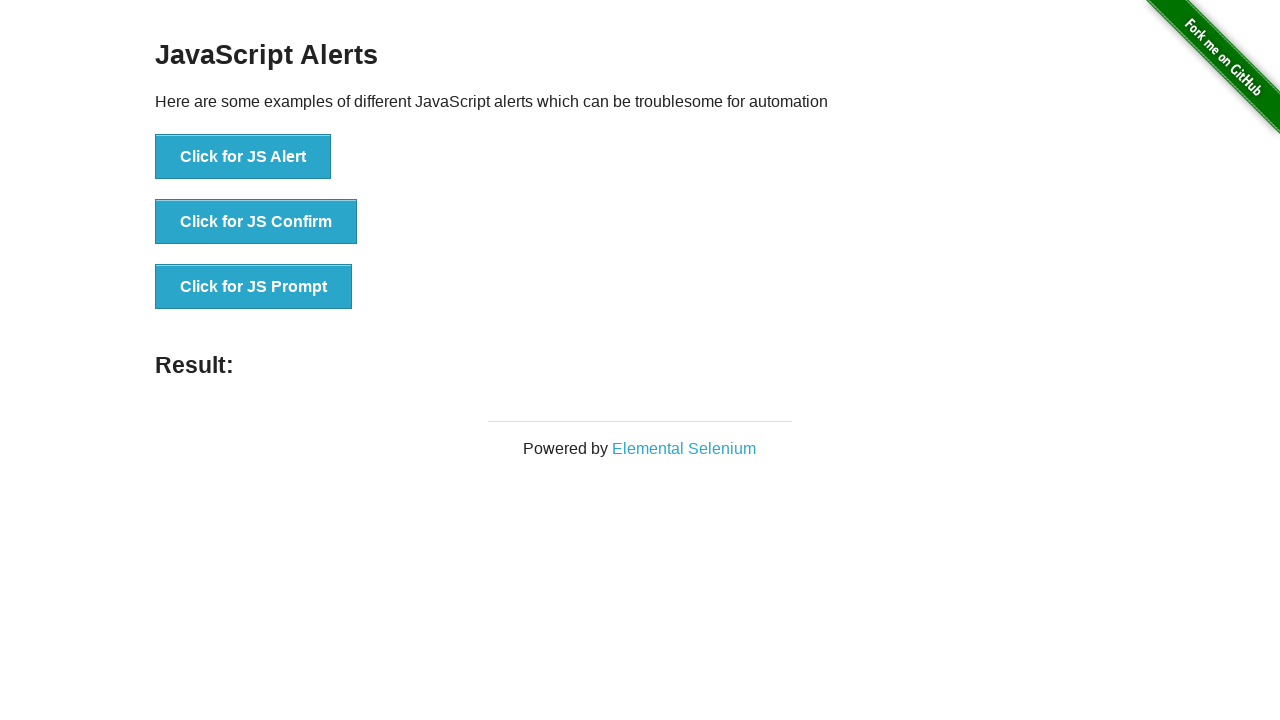

Clicked the 'Click for JS Alert' button to trigger JavaScript alert at (243, 157) on xpath=//button[text()='Click for JS Alert']
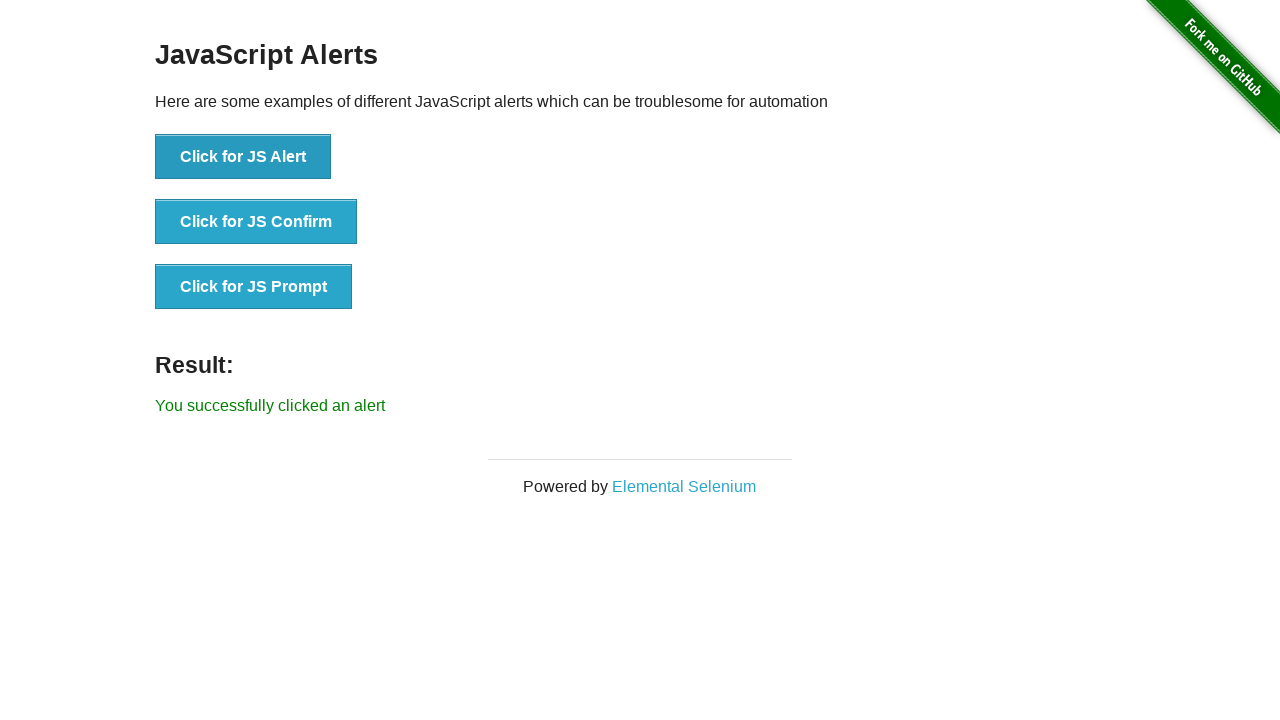

Set up dialog handler to accept the alert popup
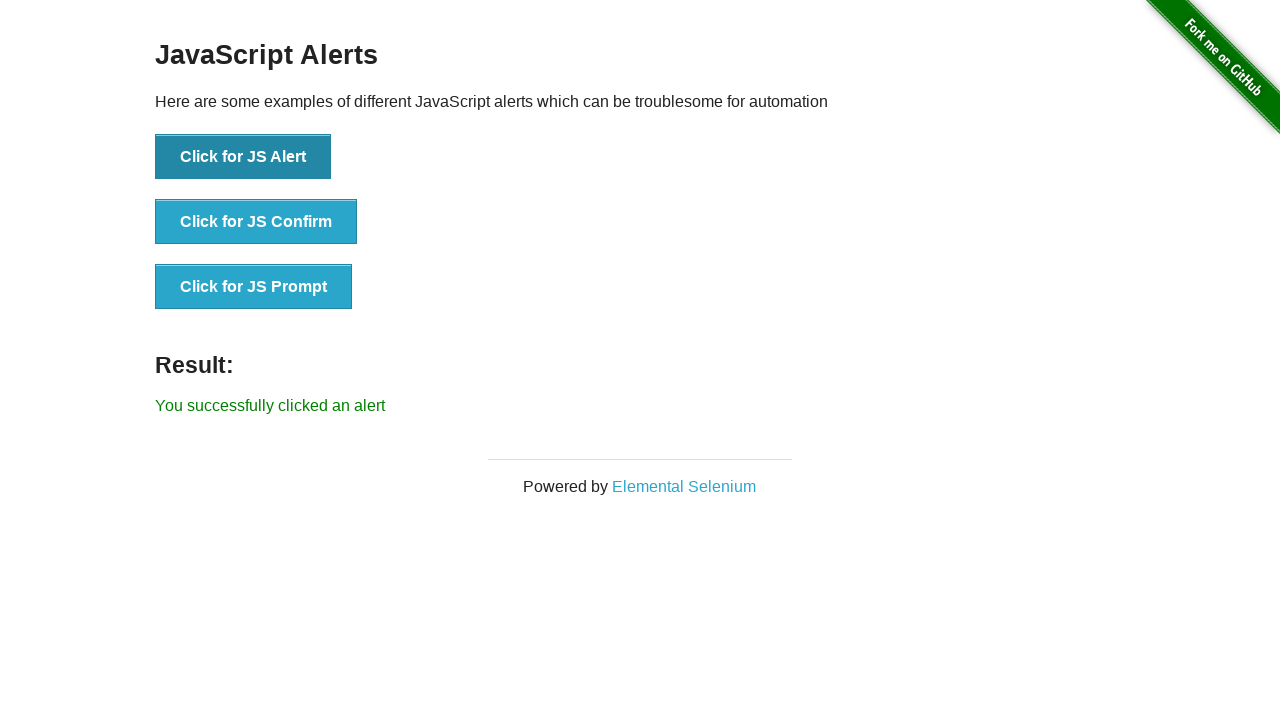

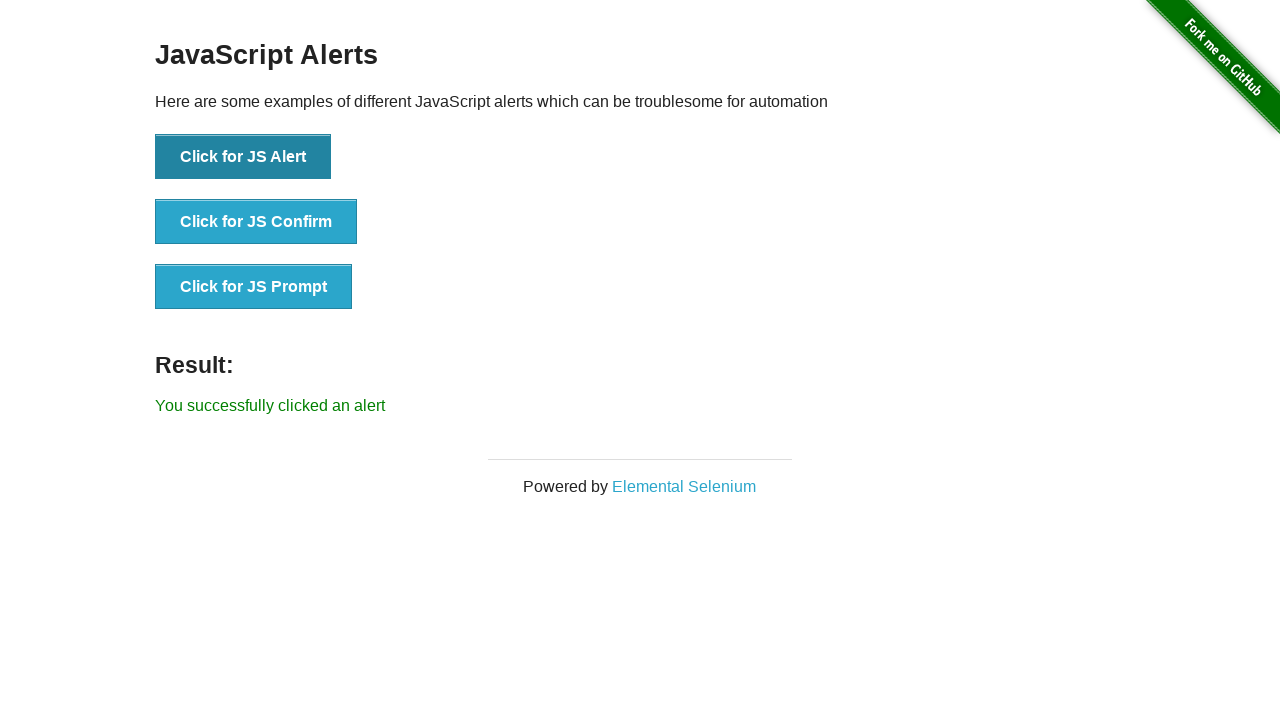